Tests that the "Change Location" button changes color when hovered over

Starting URL: https://petstore-eb41f.web.app/

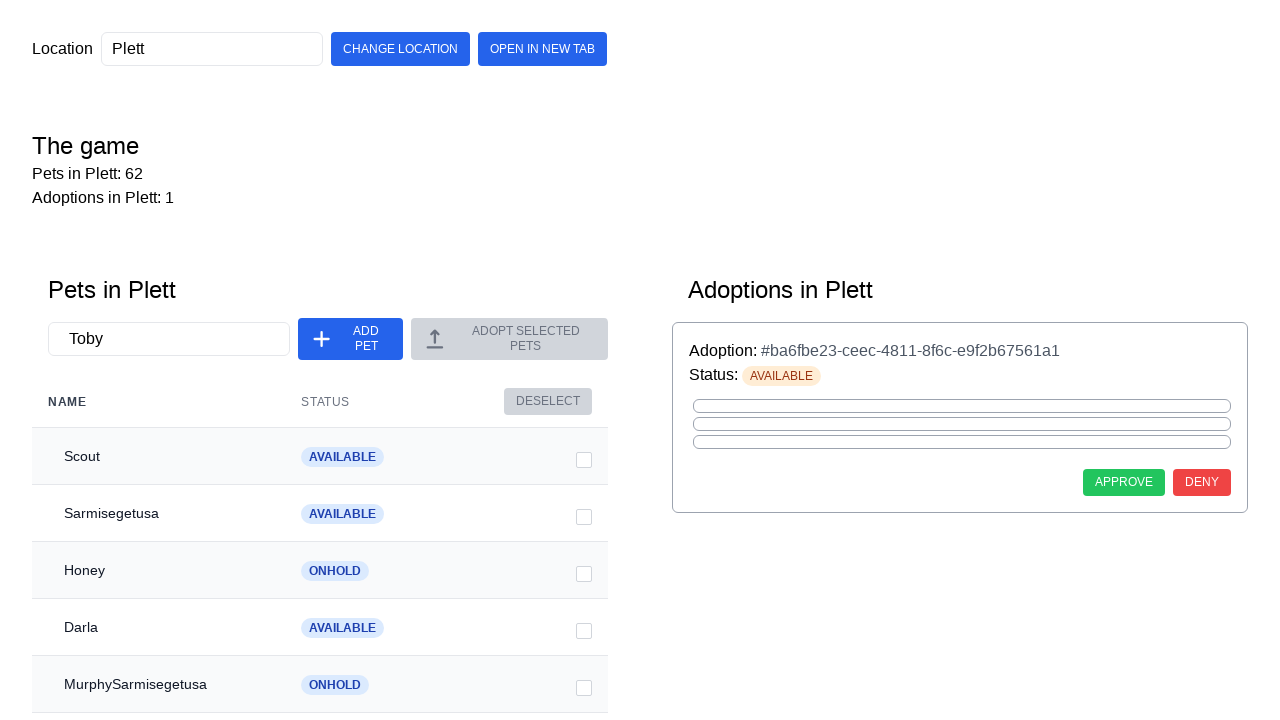

Navigated to pet store application
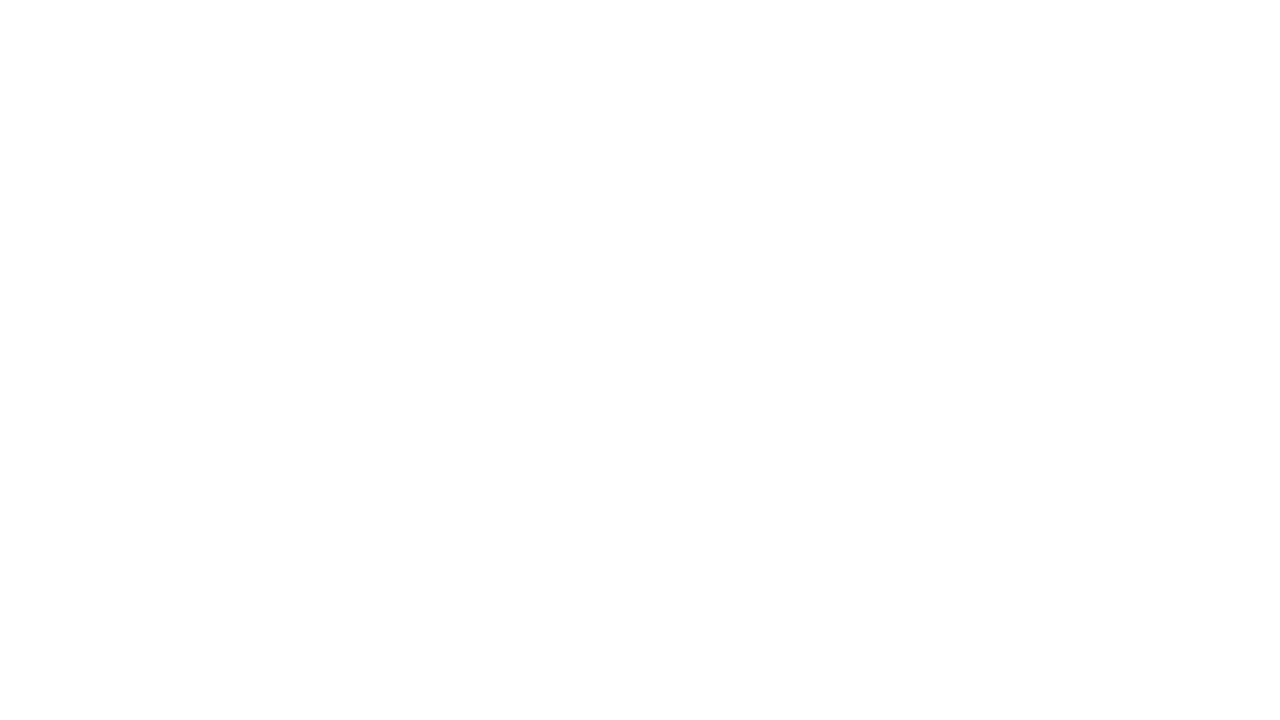

Hovered over 'Change Location' button to trigger hover color change at (400, 49) on button:has-text('Change Location')
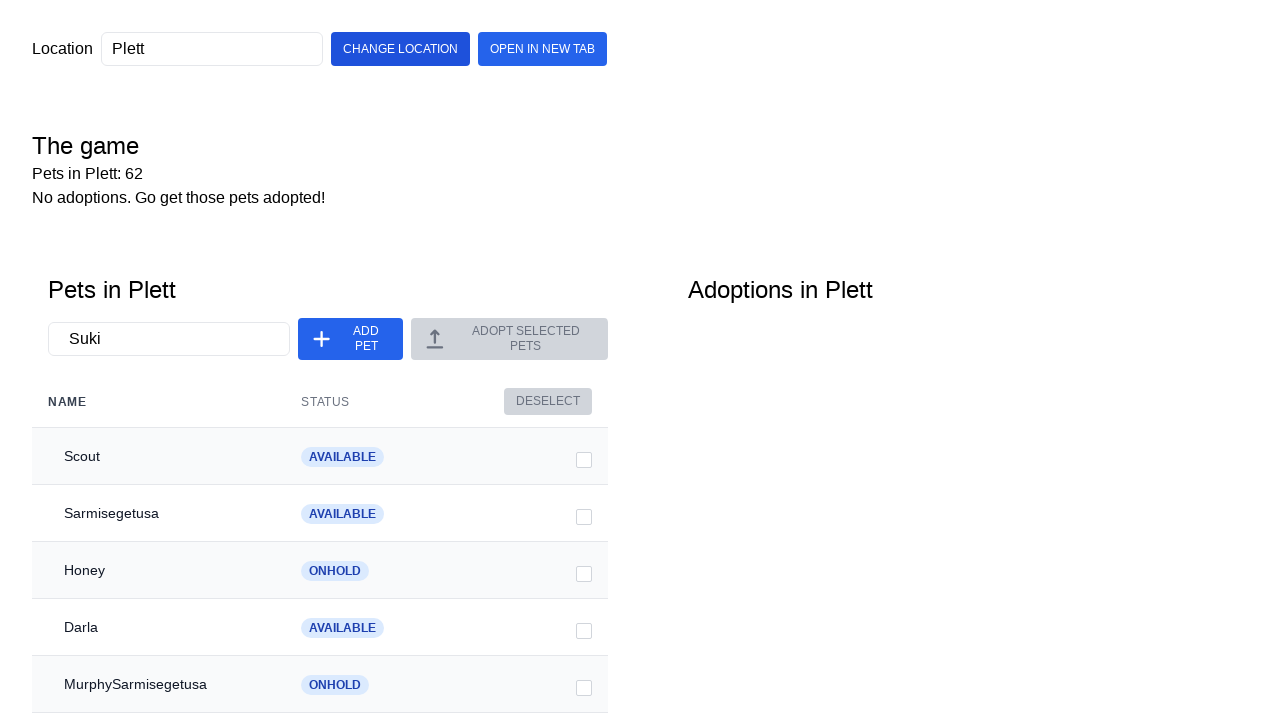

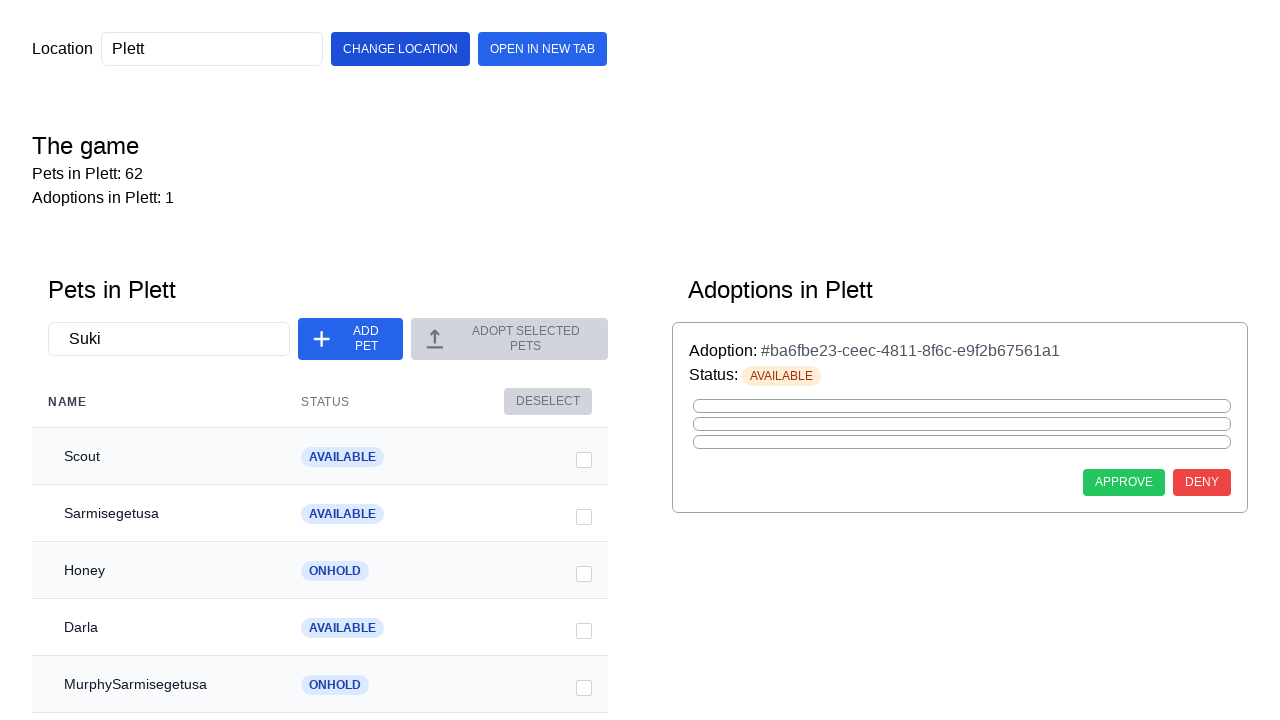